Tests a practice Angular form by filling in email, password, name fields, checking a checkbox, and submitting the form to verify success message

Starting URL: https://rahulshettyacademy.com/angularpractice/

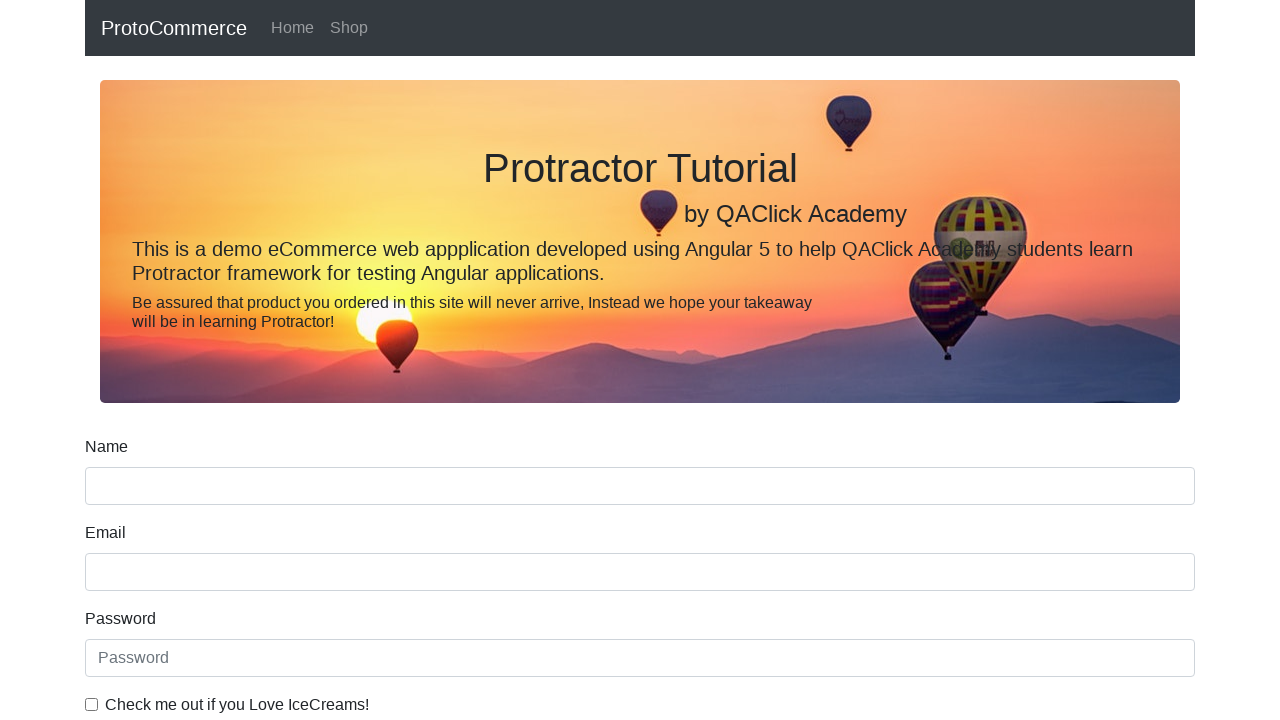

Filled email field with 'hello@gmail.com' on input[name='email']
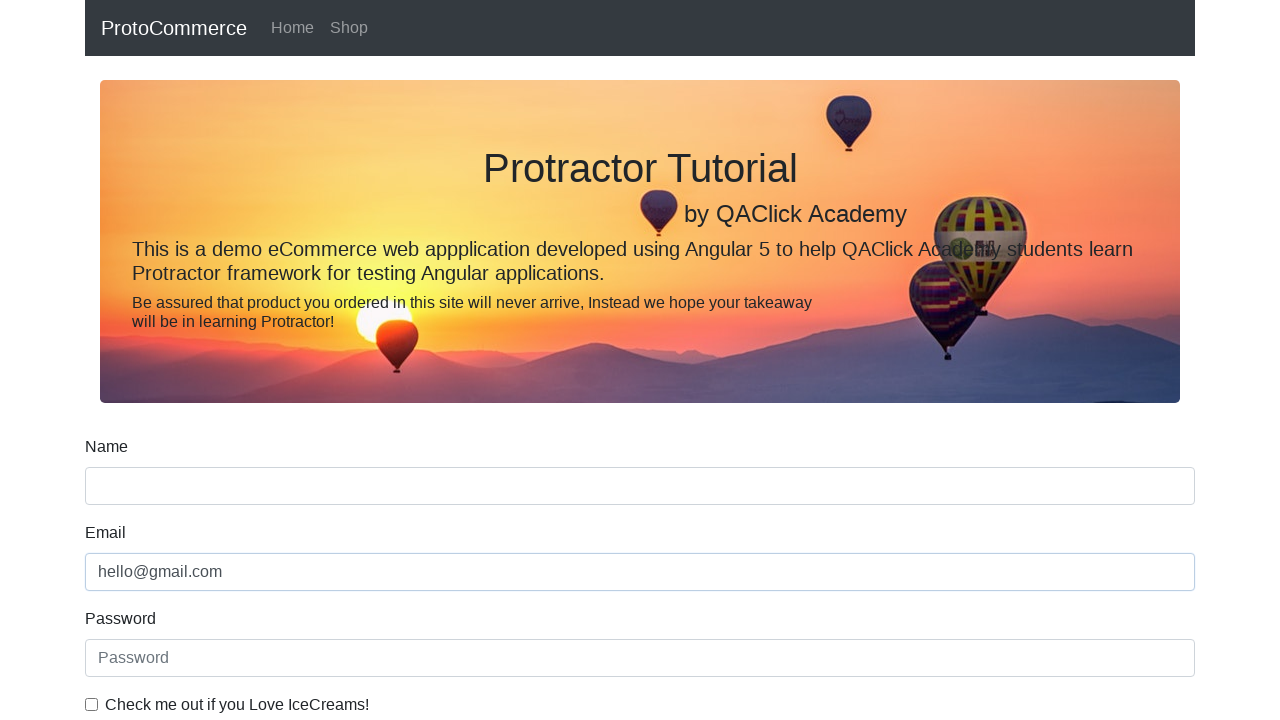

Filled password field with '12345' on #exampleInputPassword1
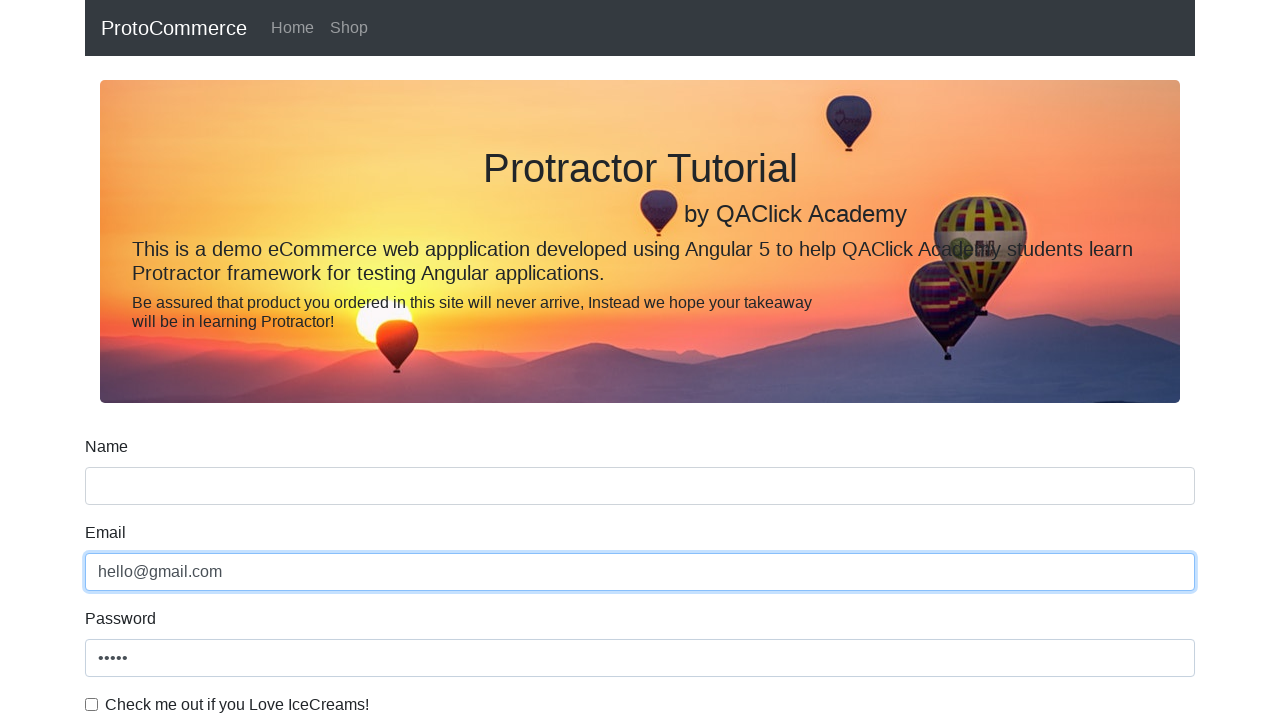

Checked the checkbox for terms agreement at (92, 704) on #exampleCheck1
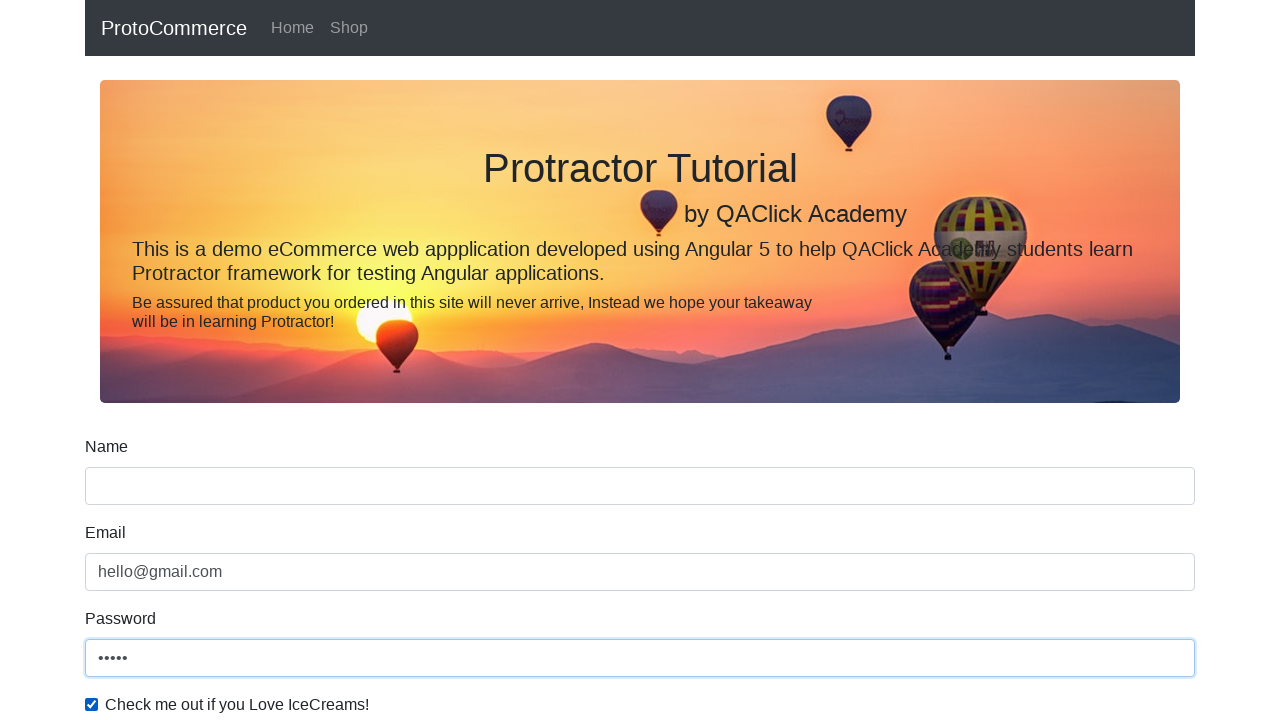

Filled name field with 'Manu' on input[name='name']
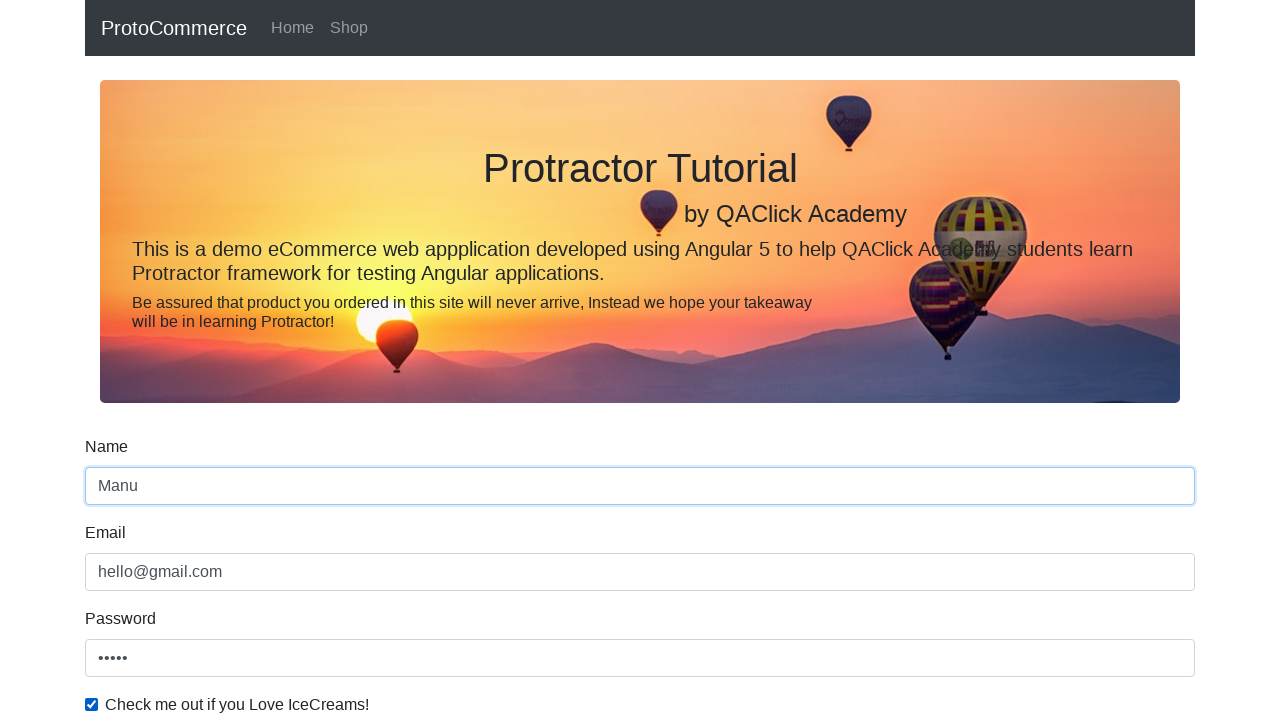

Clicked submit button to submit the form at (123, 491) on input[type='submit']
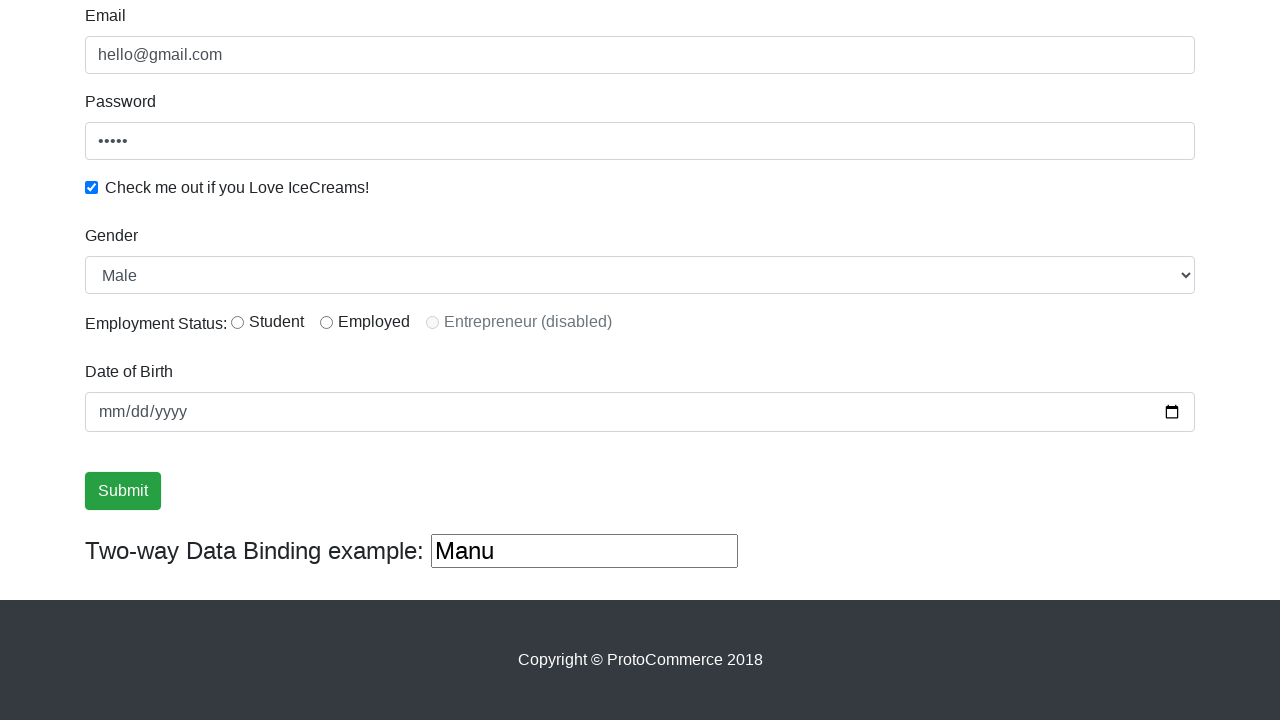

Retrieved success message from alert element
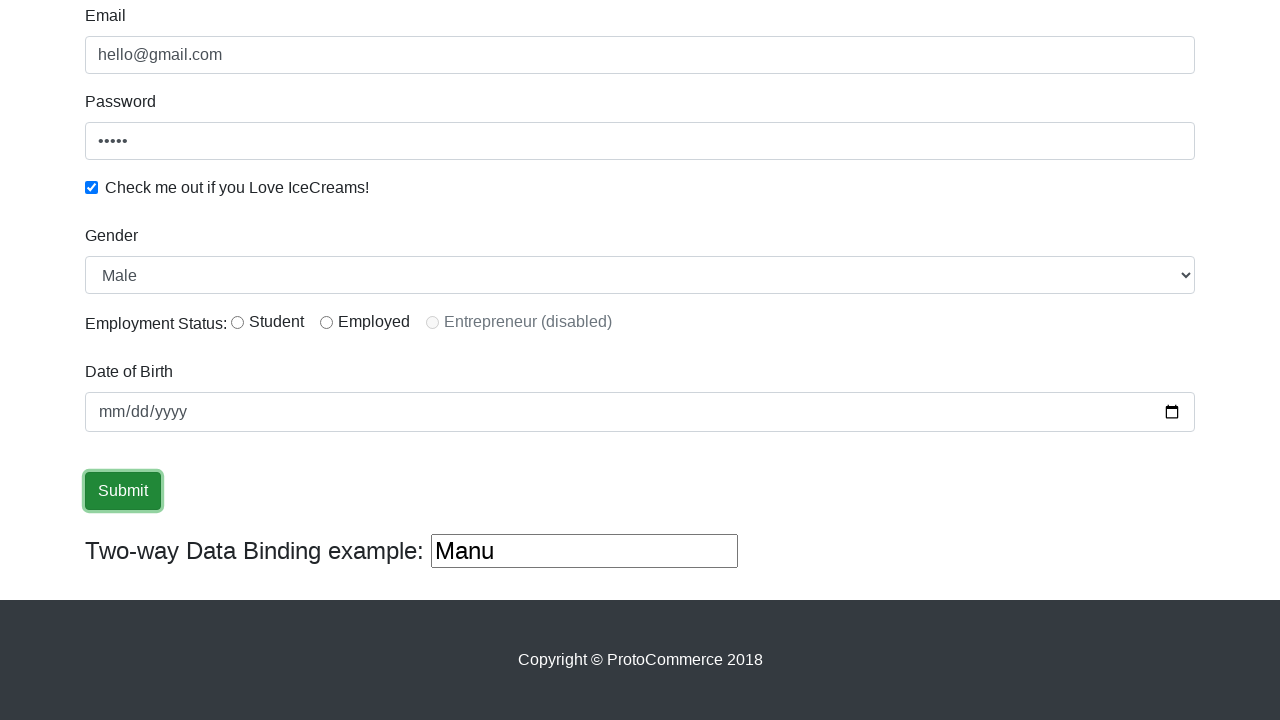

Verified success message contains 'Success' text
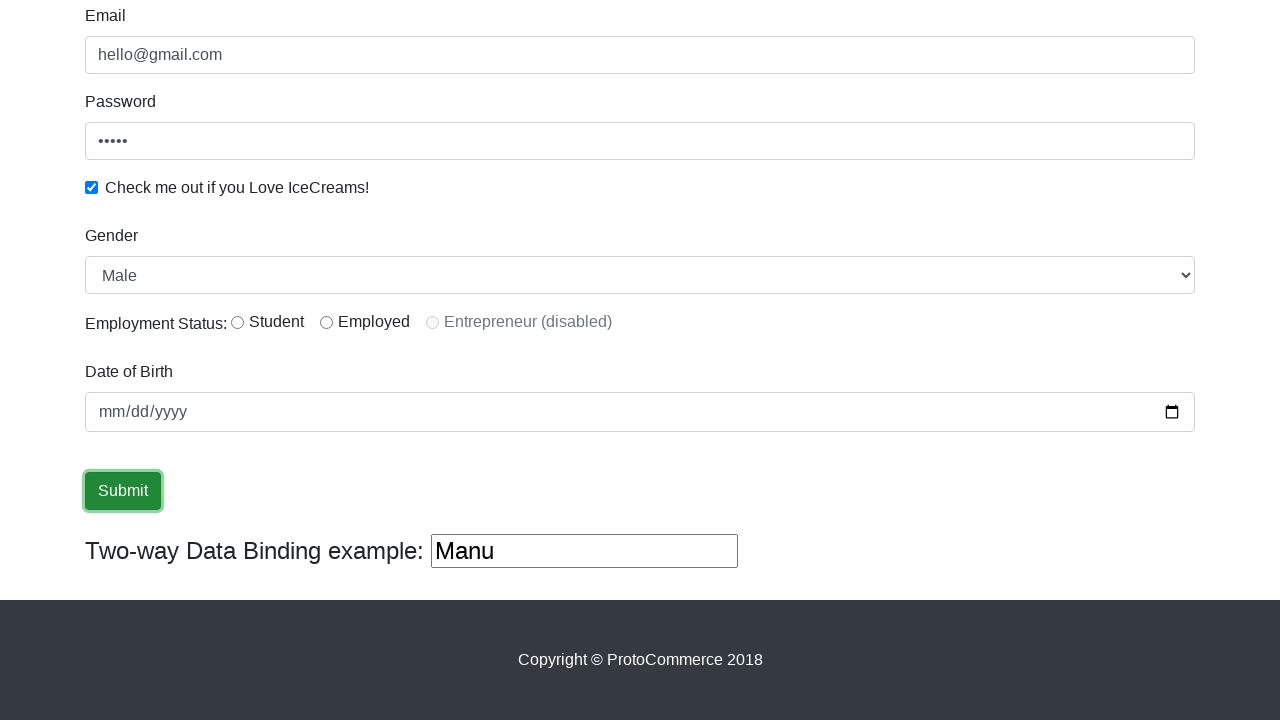

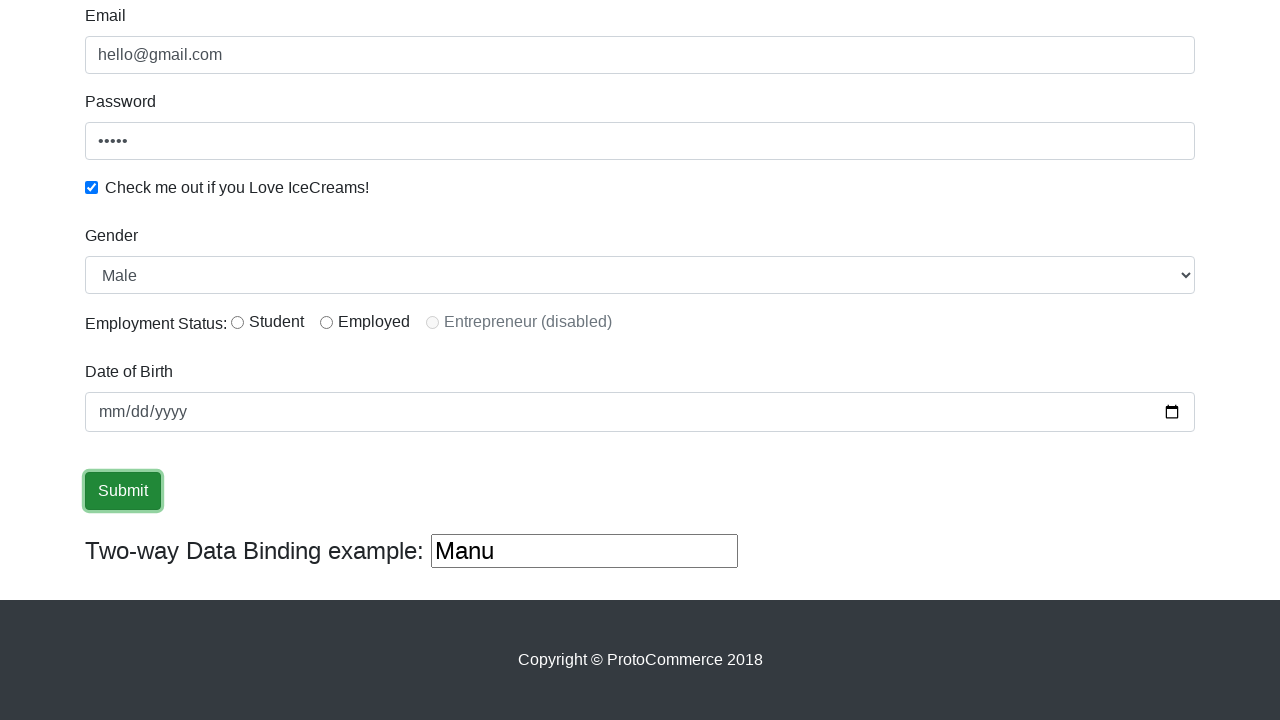